Tests bus ticket booking form by filling in source city, destination city, and selecting a travel date on the Abhibus website

Starting URL: https://www.abhibus.com/bus-ticket-booking

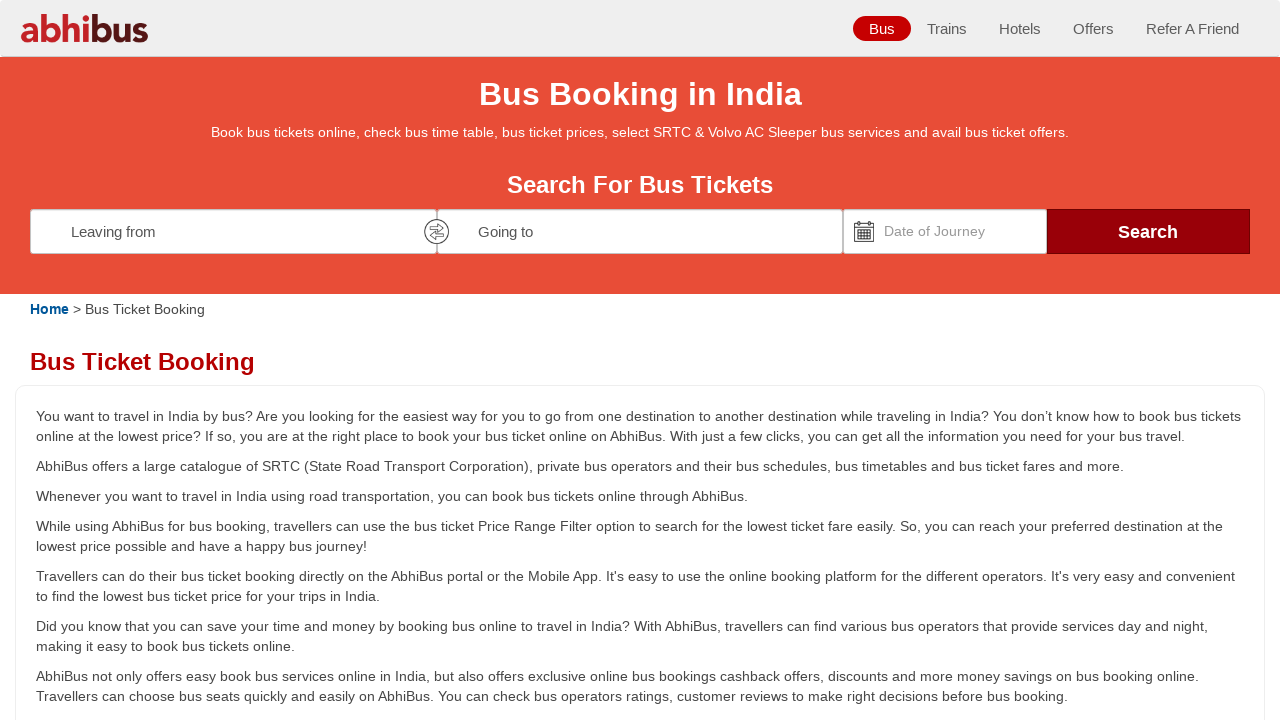

Filled source city field with 'Coimbatore' on #source
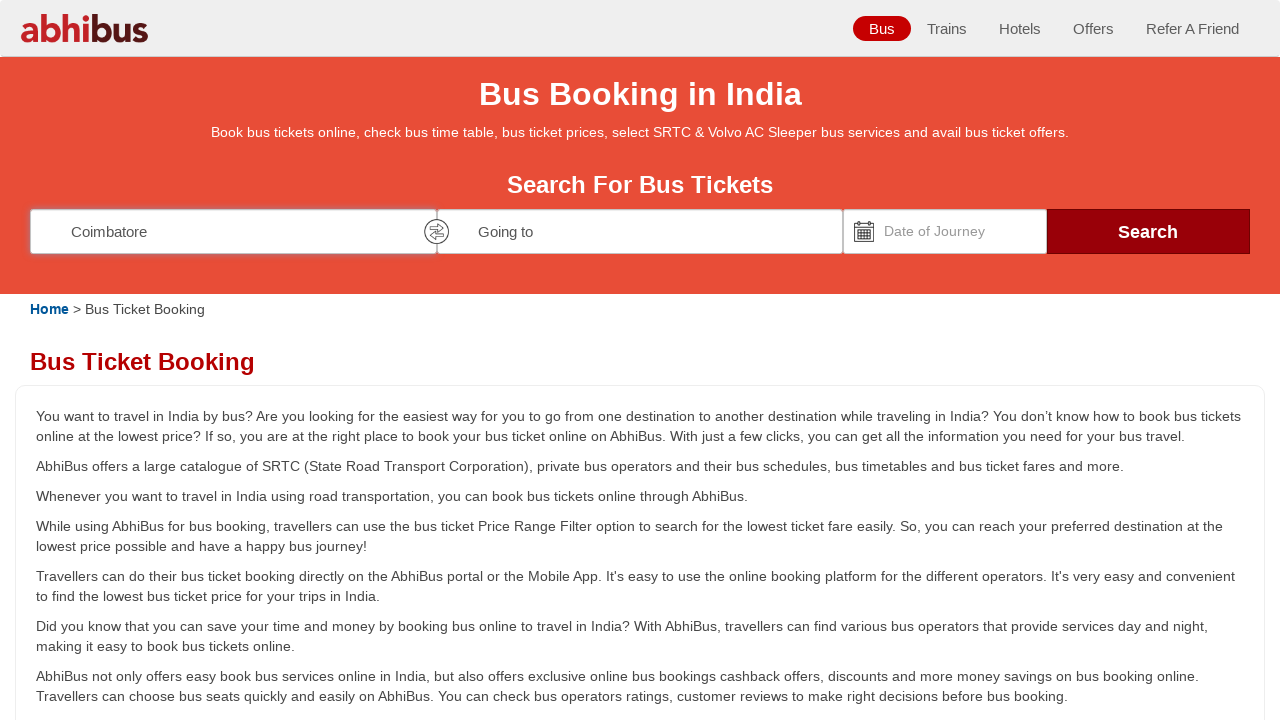

Filled destination city field with 'Chennai' on #destination
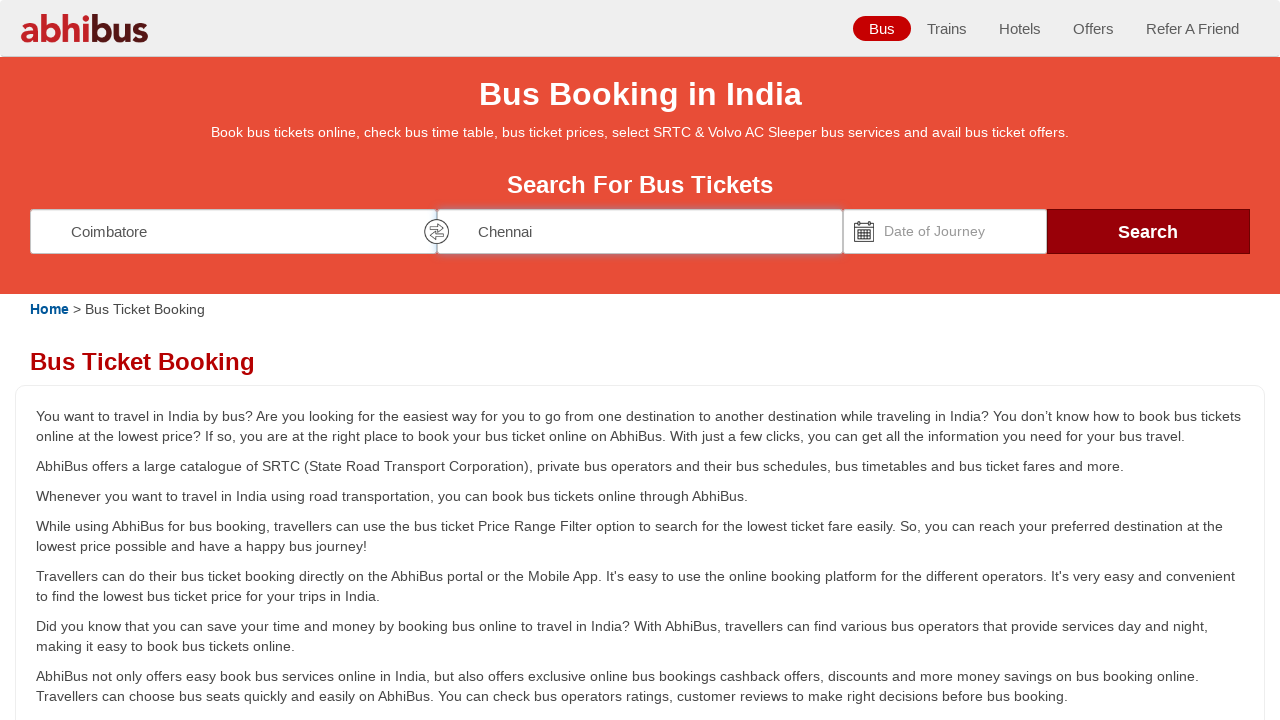

Set travel date to '04/15/2025' using JavaScript
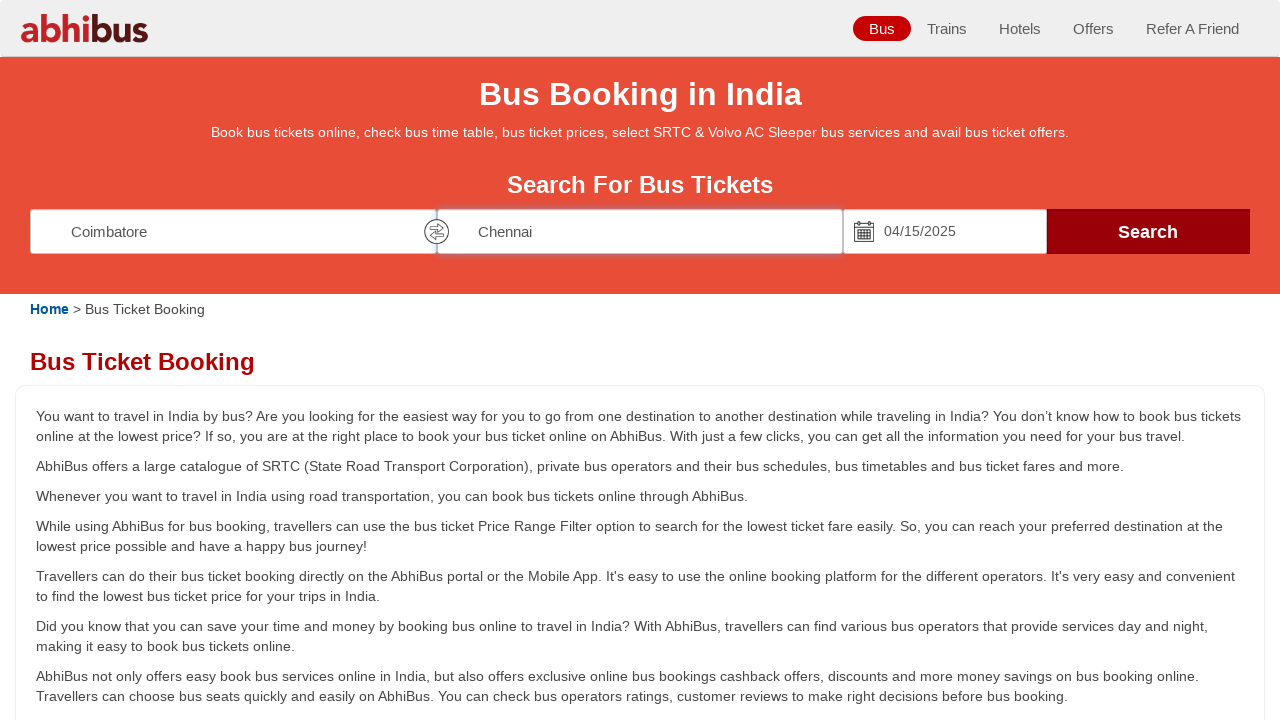

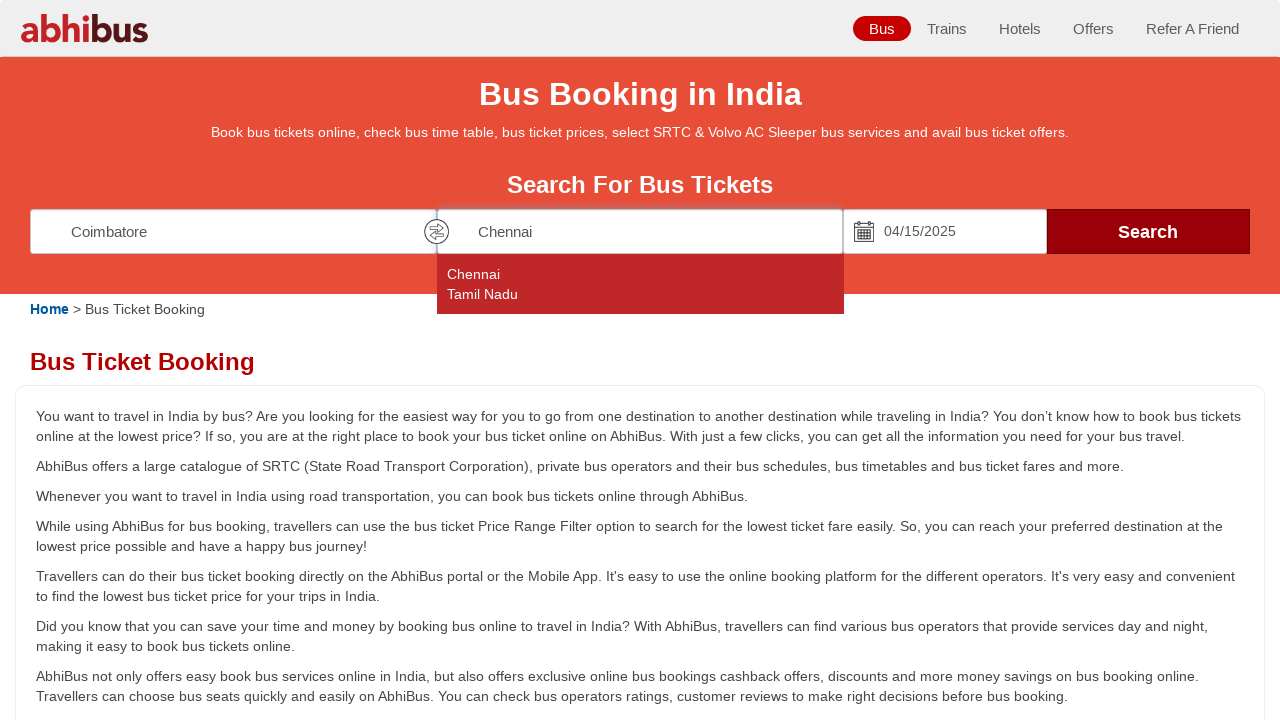